Tests successive scrollIntoView calls with different parameters to ensure consistent scrolling behavior

Starting URL: http://guinea-pig.webdriver.io

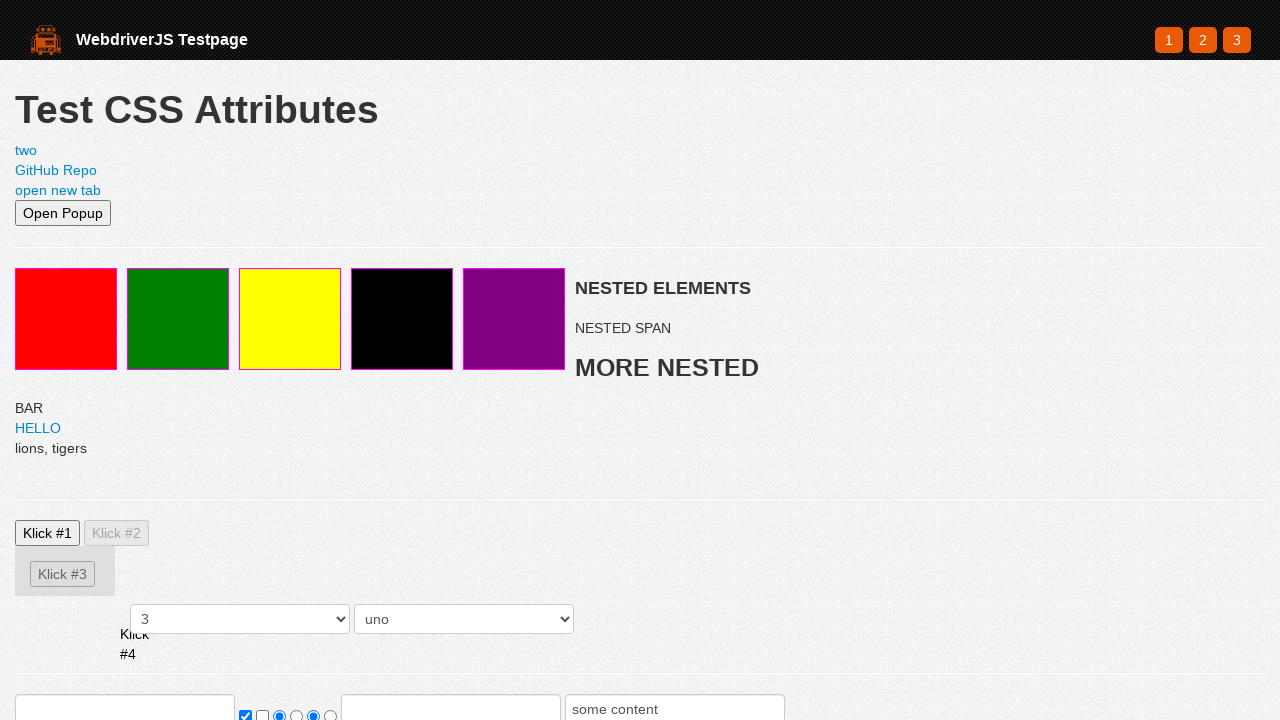

Set viewport size to 500x500
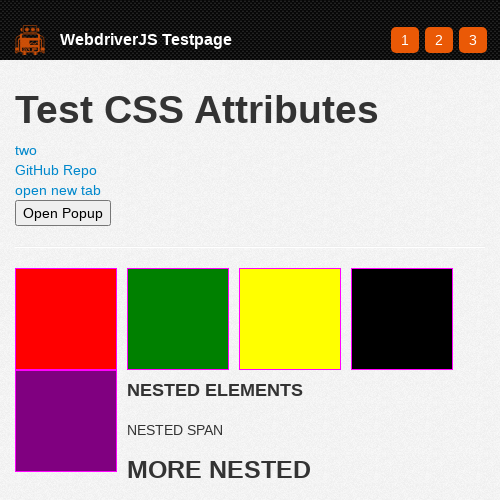

Located search input element
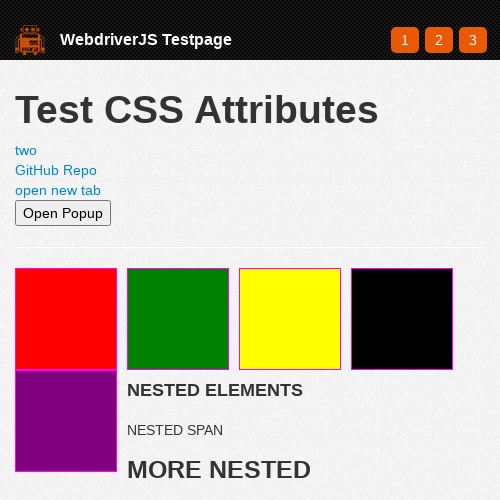

Scrolled search input into view (first call)
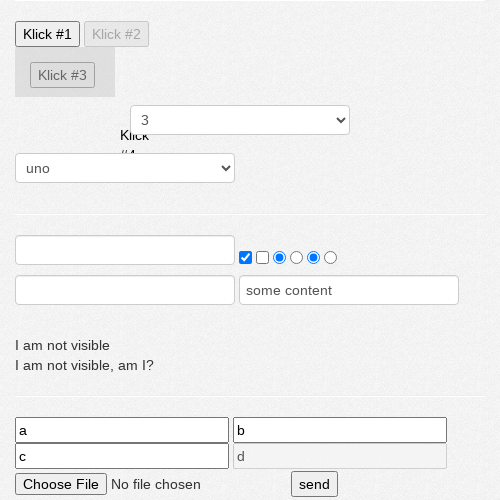

Retrieved first scroll position: X=0, Y=601
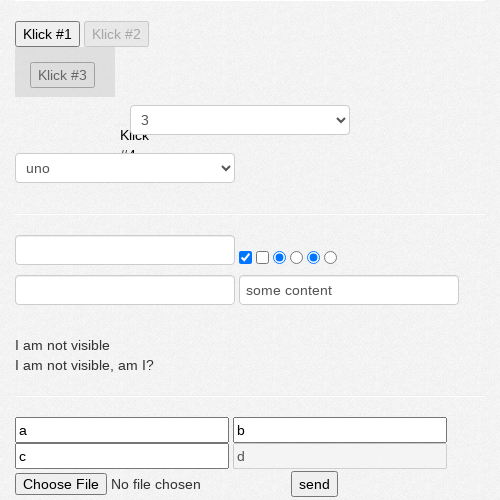

Scrolled search input into view (second call)
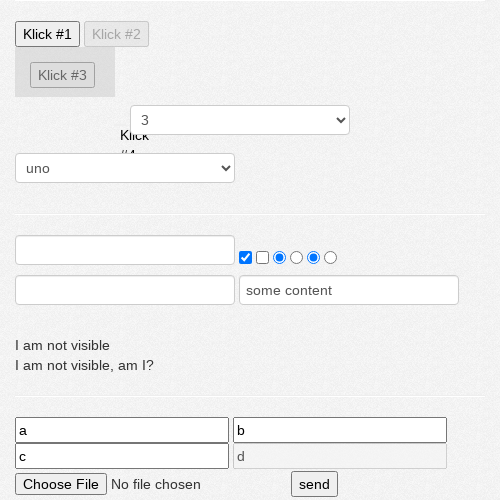

Retrieved second scroll position: X=0, Y=601
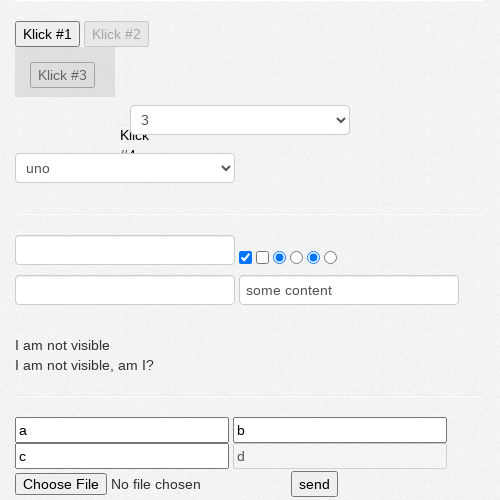

Verified X scroll positions match between successive scrollIntoView calls
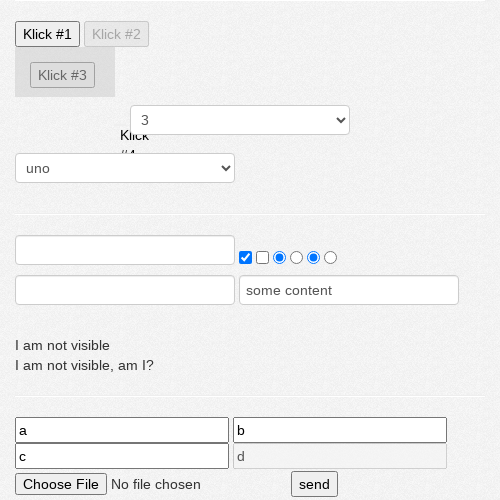

Verified Y scroll positions match between successive scrollIntoView calls
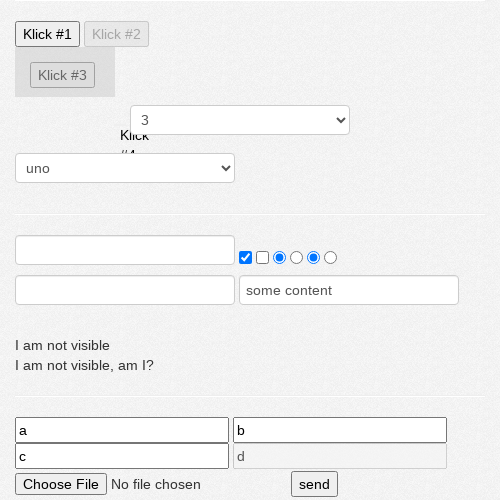

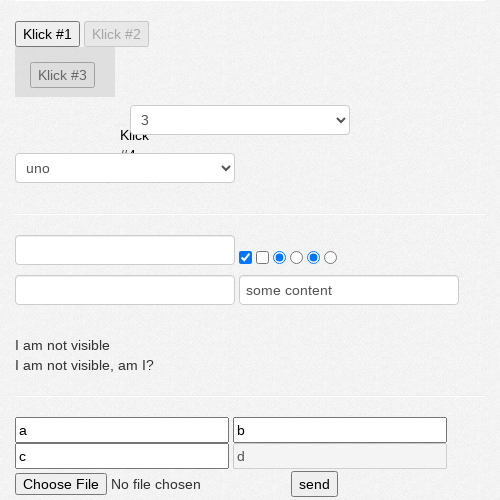